Tests the About Us page by clicking the About Us link and verifying the page title displays correctly

Starting URL: https://parabank.parasoft.com/parabank/index.htm

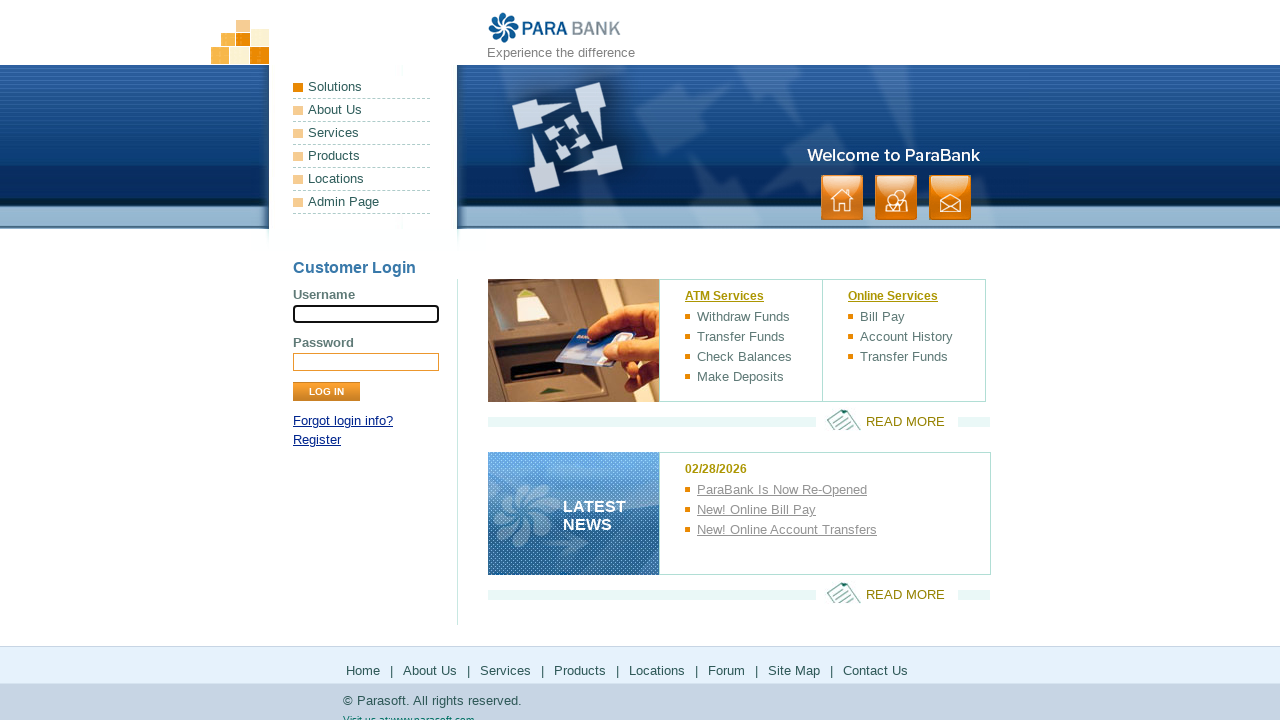

Clicked on About Us link at (362, 110) on a:has-text('About Us')
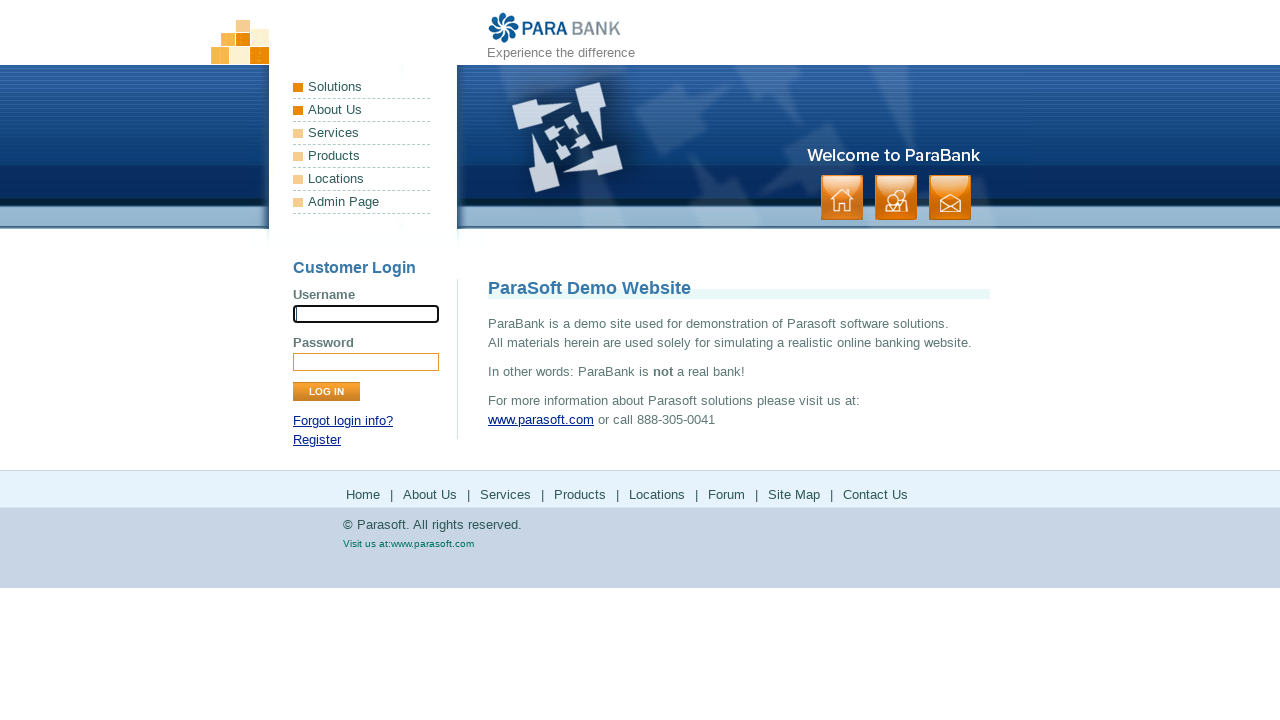

About Us page loaded and title element appeared
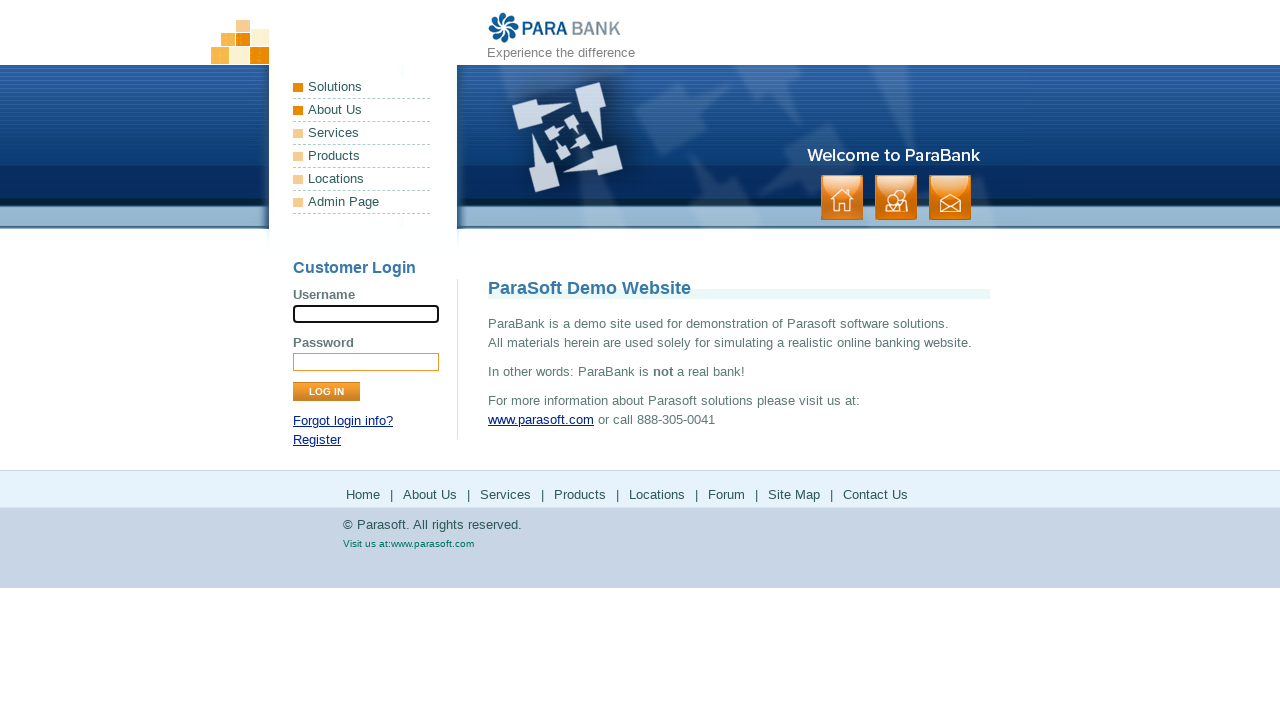

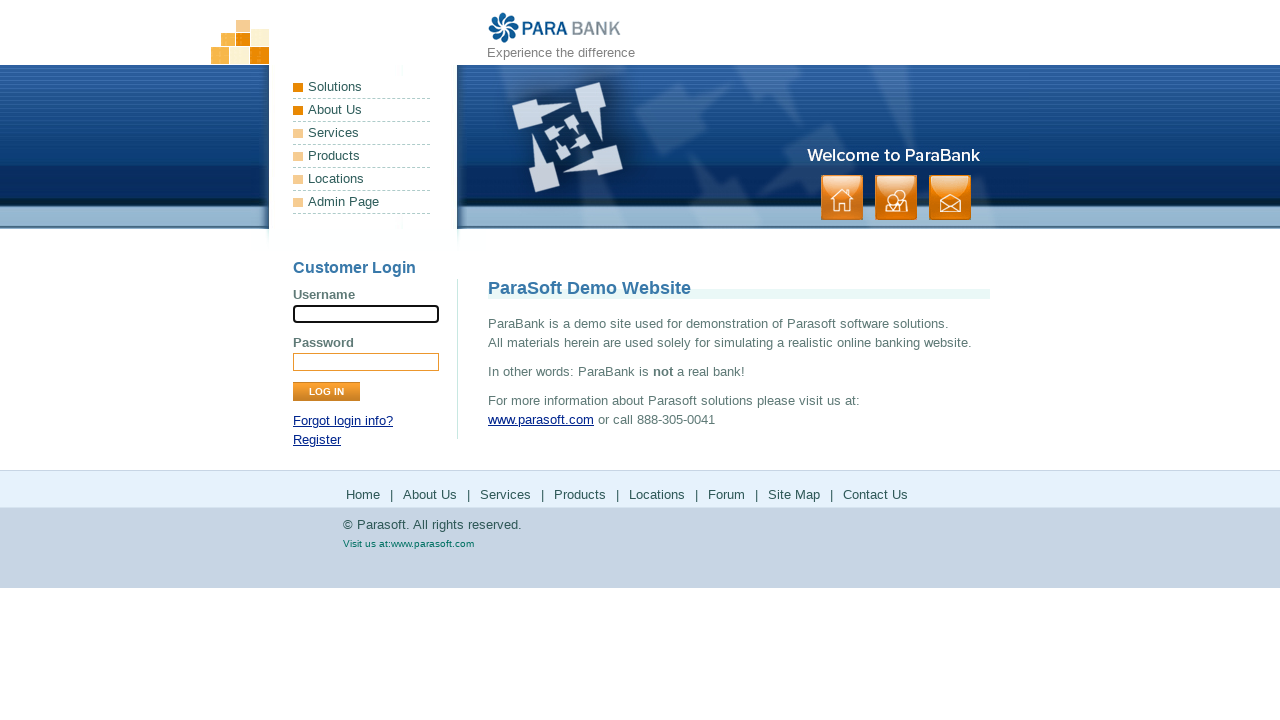